Tests explicit wait for text to be present in element by waiting for the paragraph to contain "dev" text

Starting URL: https://kristinek.github.io/site/examples/sync

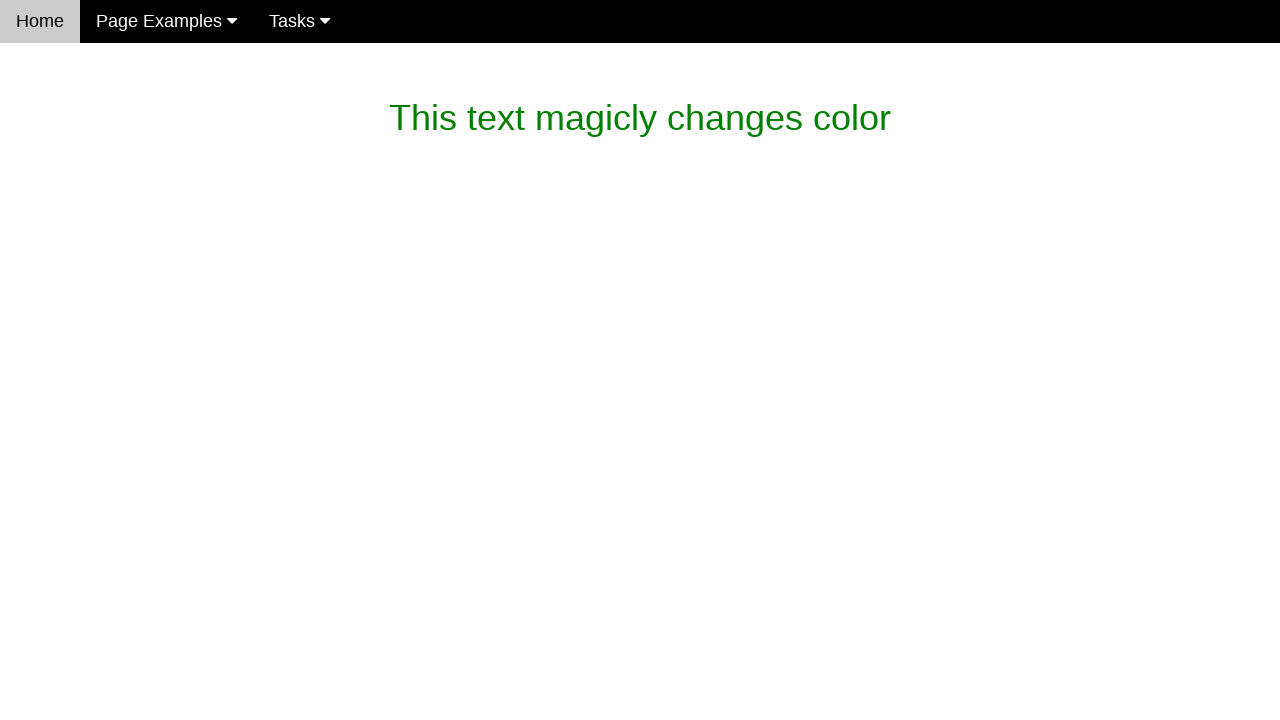

Waited for paragraph to contain 'dev' text
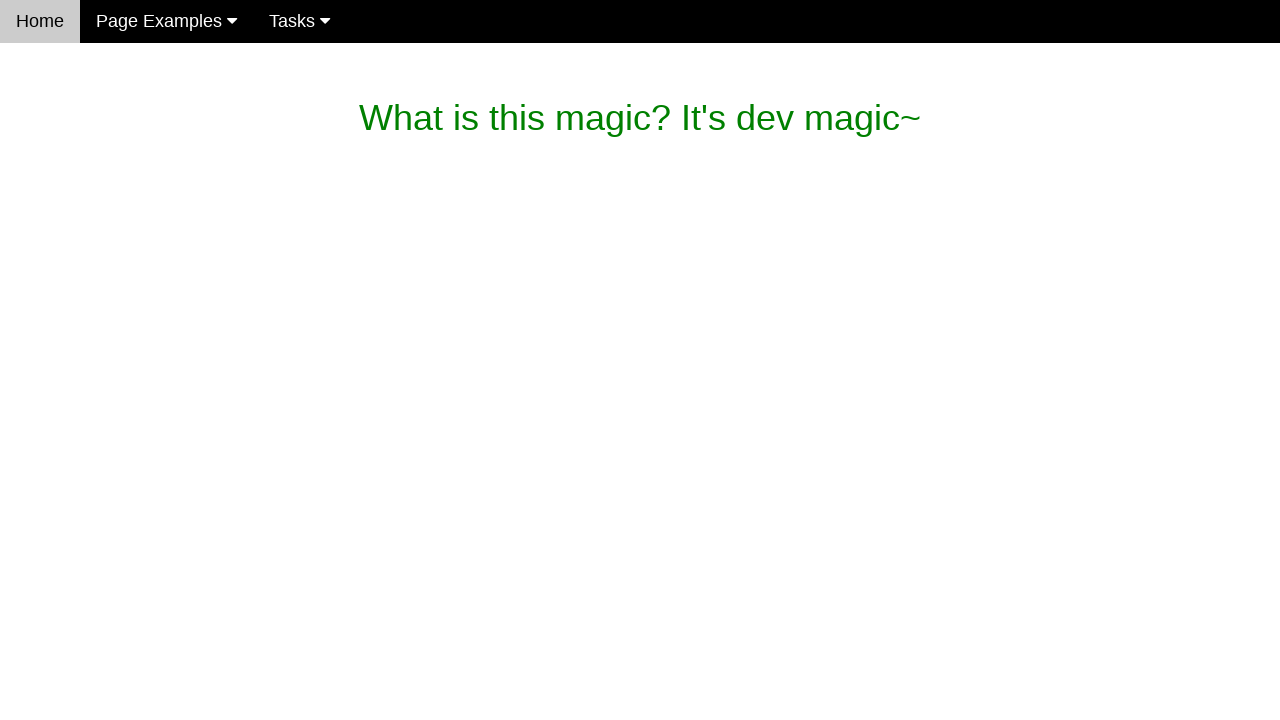

Verified #magic_text contains 'What is this magic? It's dev magic~'
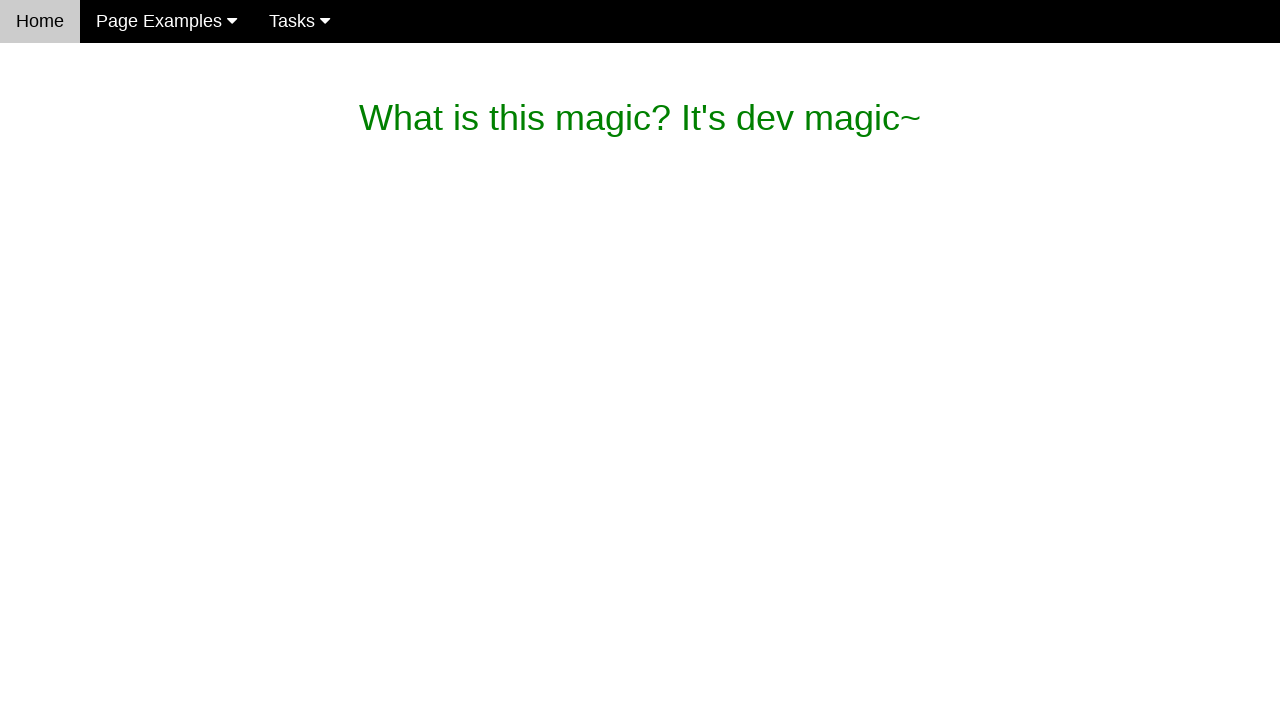

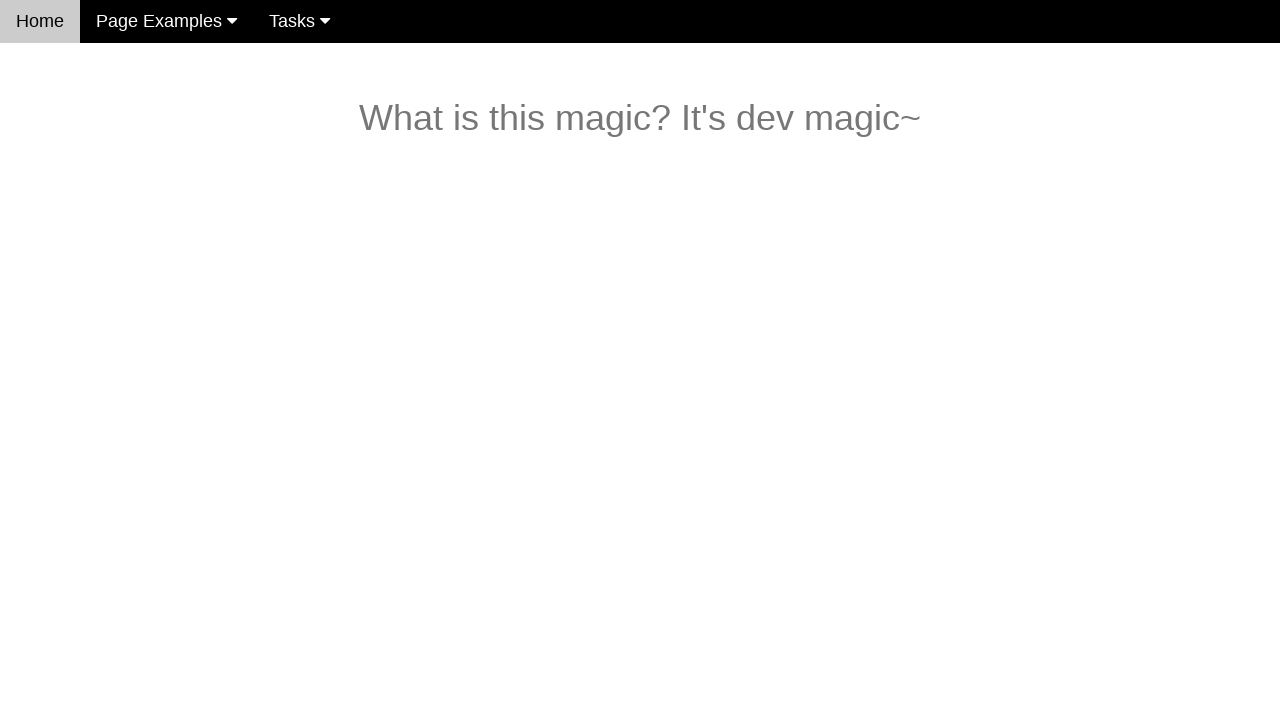